Tests registration form by filling in first name, last name, and email fields, then submitting the form and verifying success message

Starting URL: http://suninjuly.github.io/registration1.html

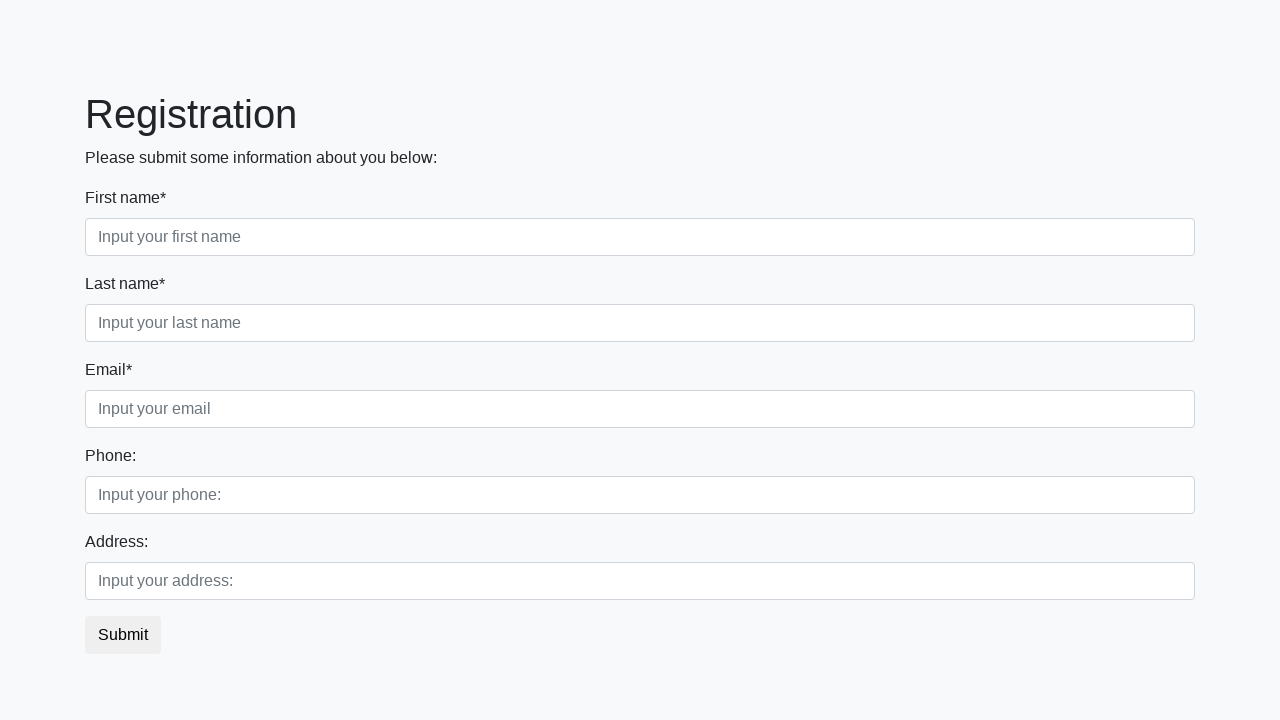

Navigated to registration form page
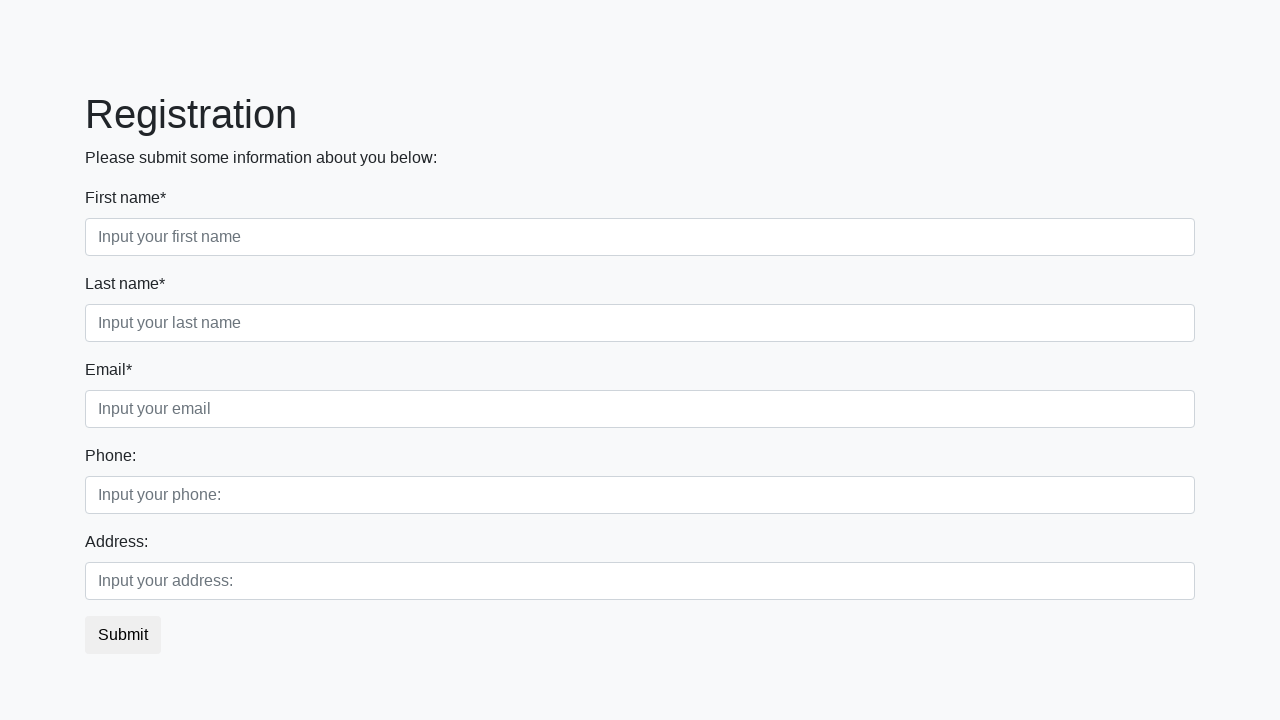

Filled first name field with 'Ivan' on //input[@class='form-control first']
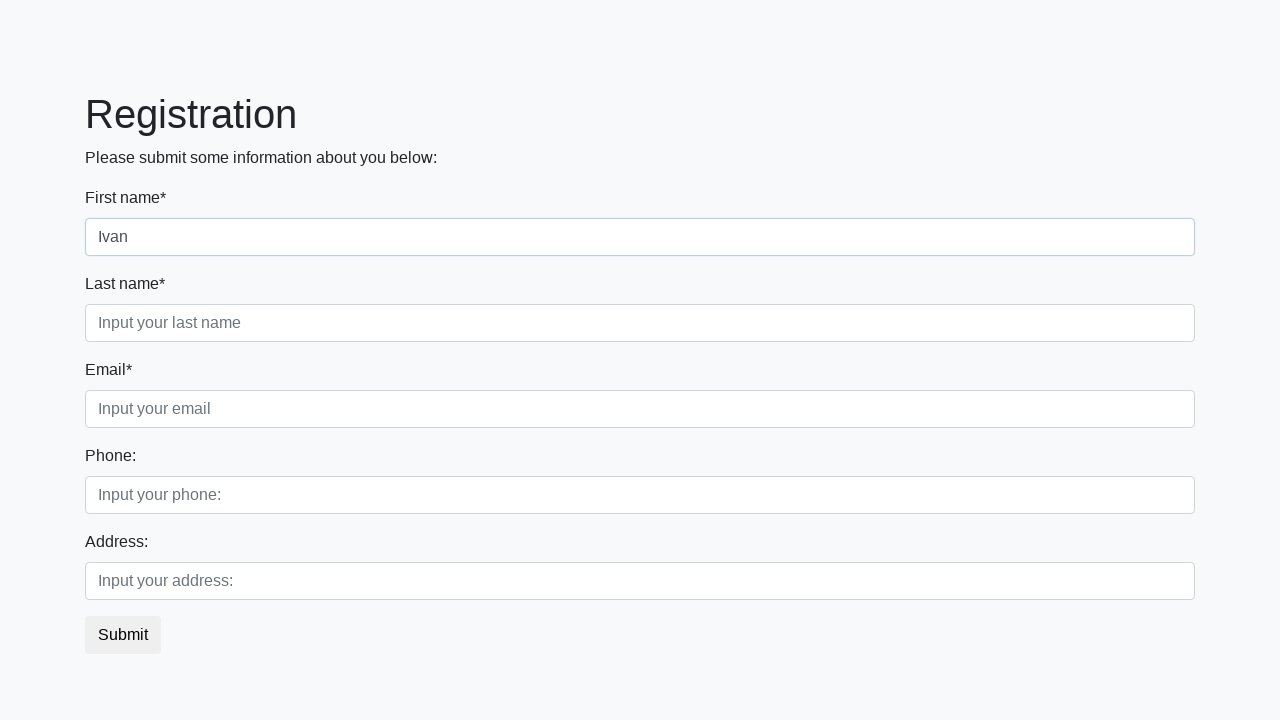

Filled last name field with 'Petrov' on //input[@class='form-control second']
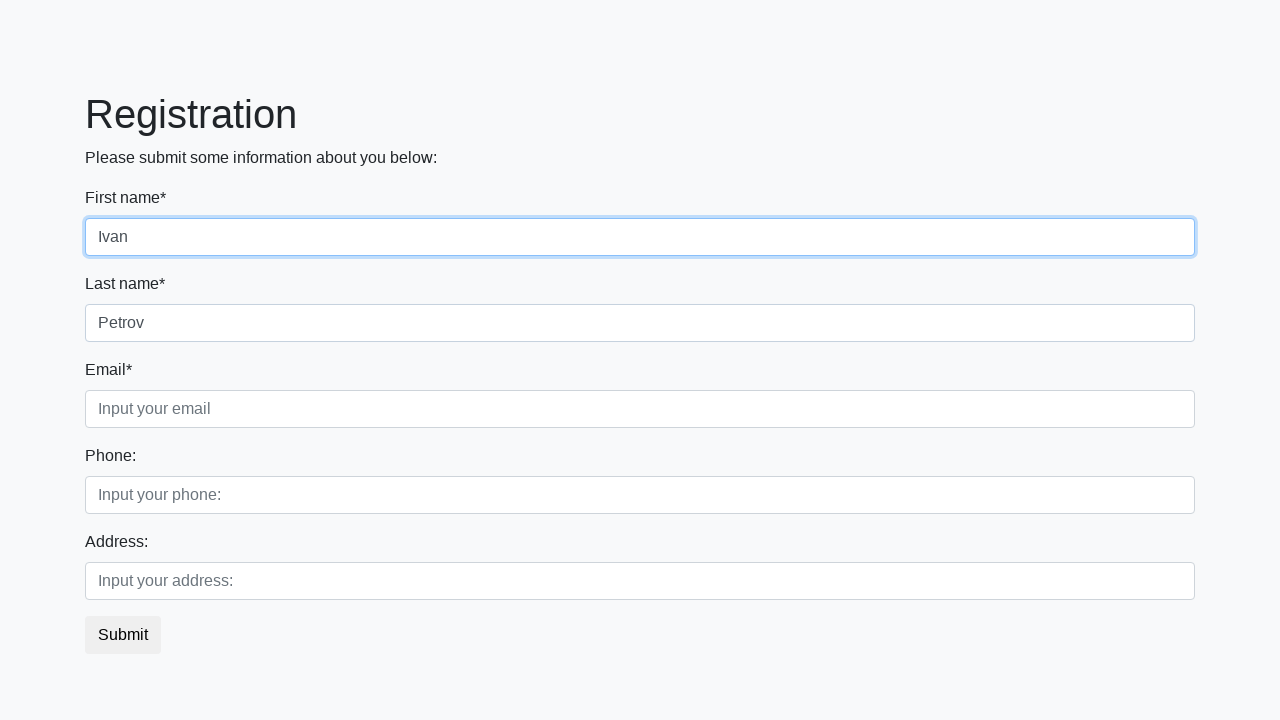

Filled email field with 'test@mail.ru' on //input[@class='form-control third']
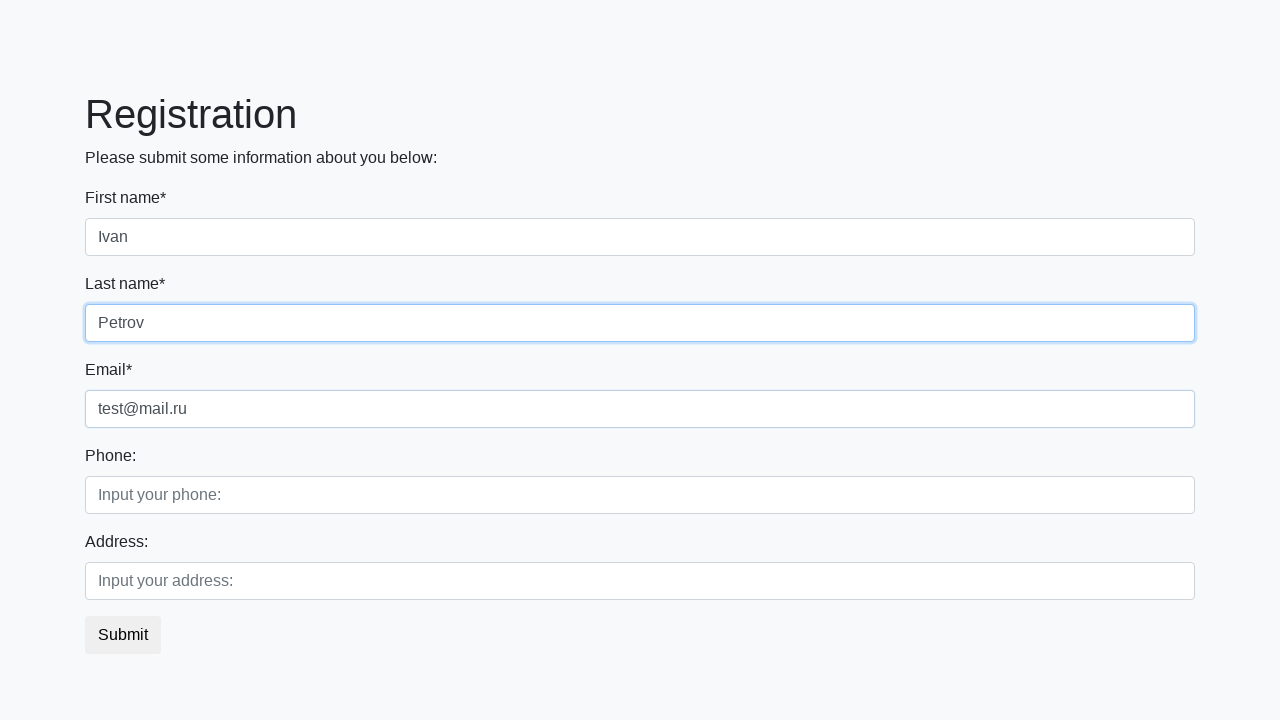

Clicked submit button to register at (123, 635) on button.btn
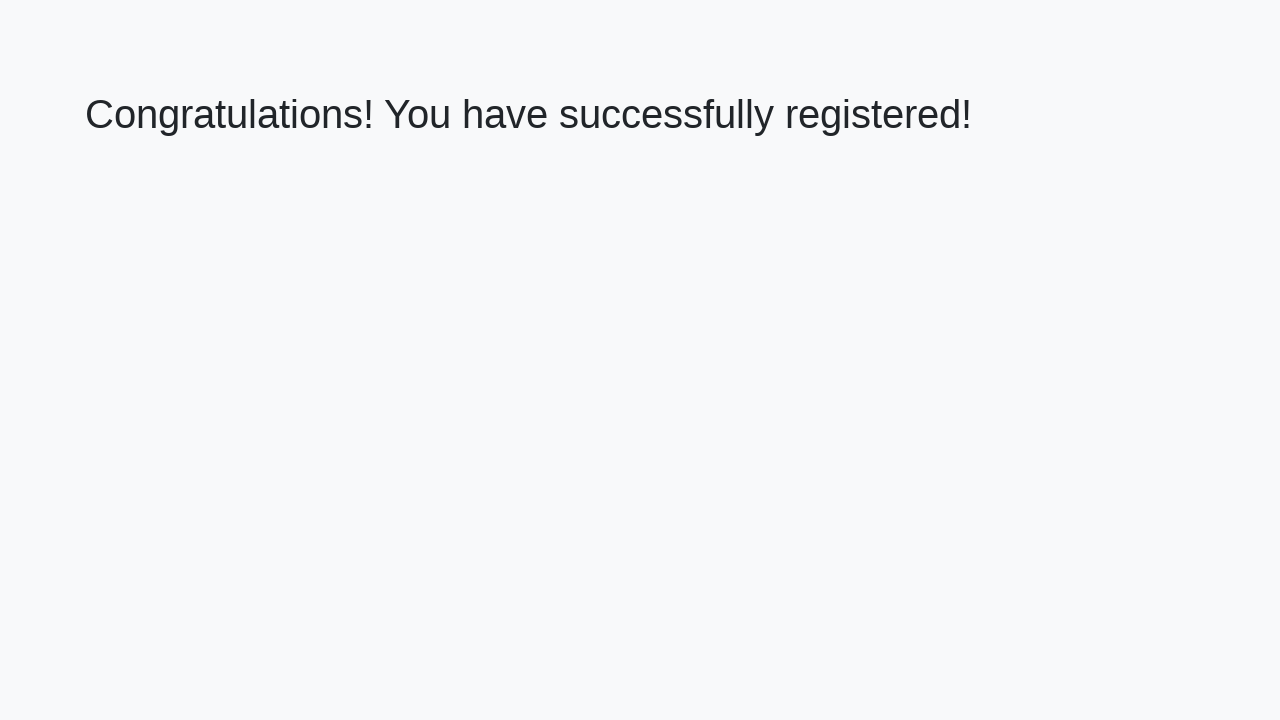

Success message heading loaded
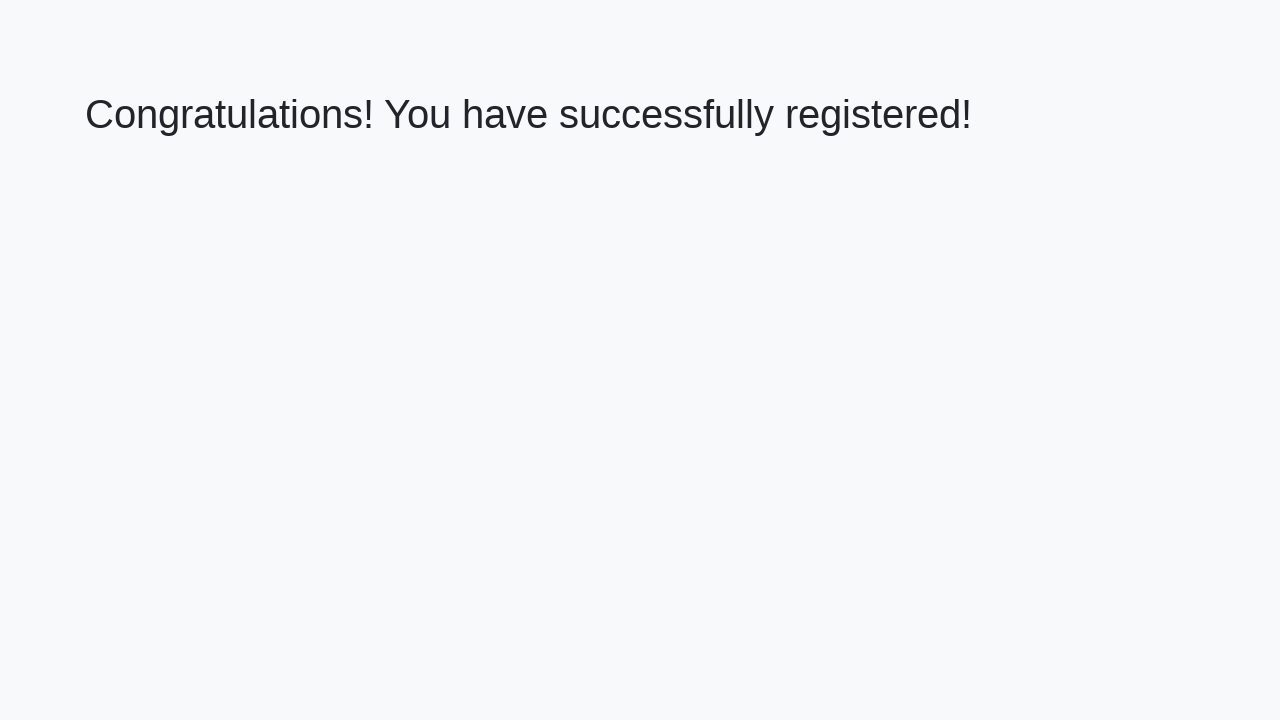

Retrieved success message: 'Congratulations! You have successfully registered!'
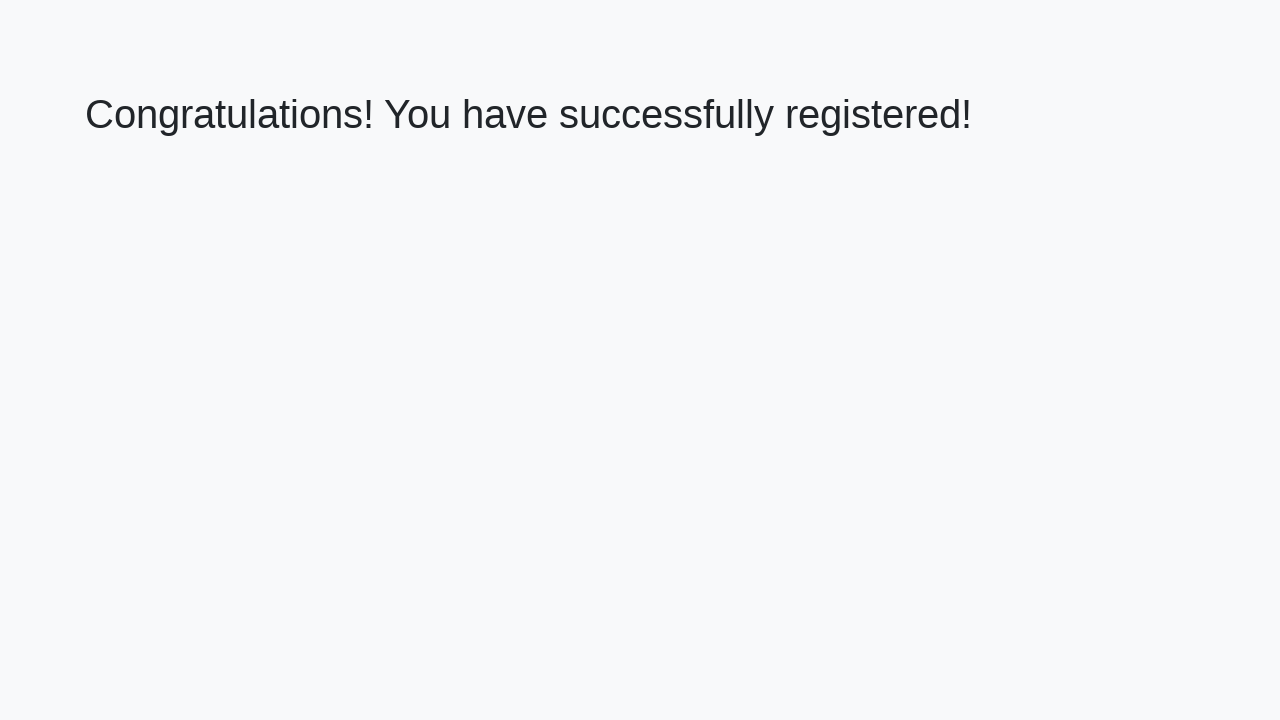

Verified success message matches expected text
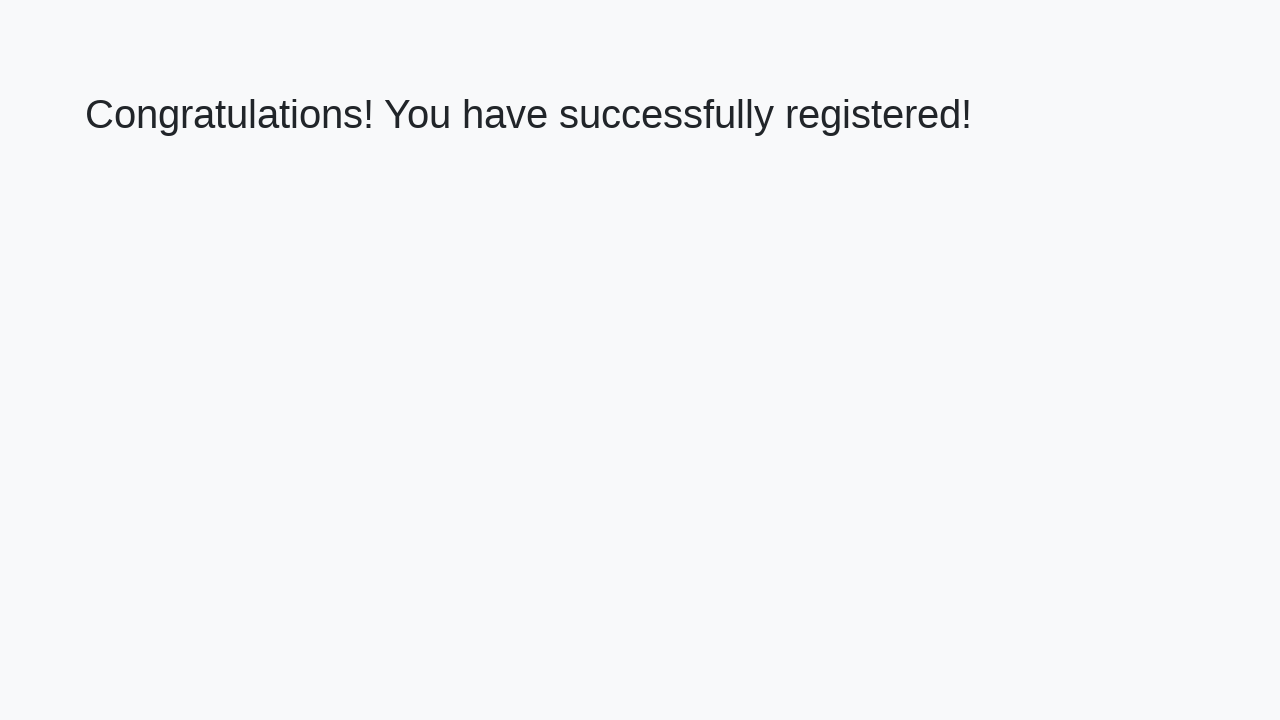

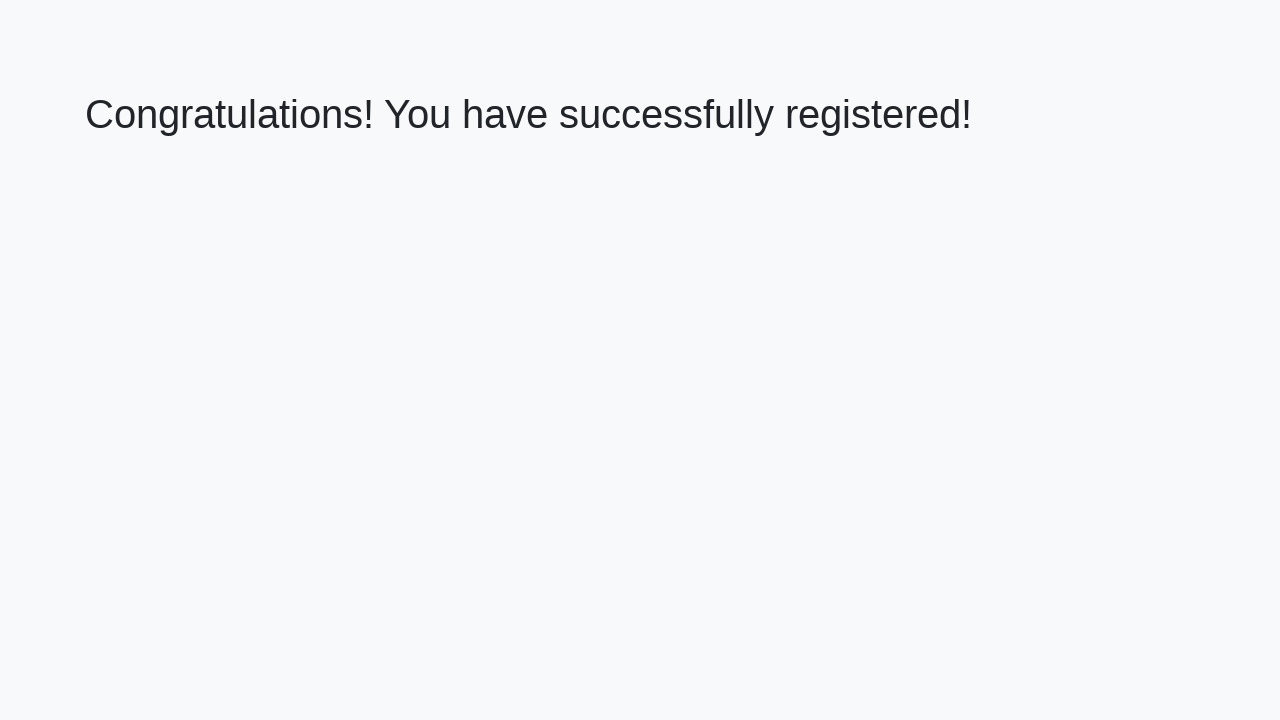